Tests navigation to the All Products page by clicking the Products button and verifying the URL changes correctly

Starting URL: https://automationexercise.com/

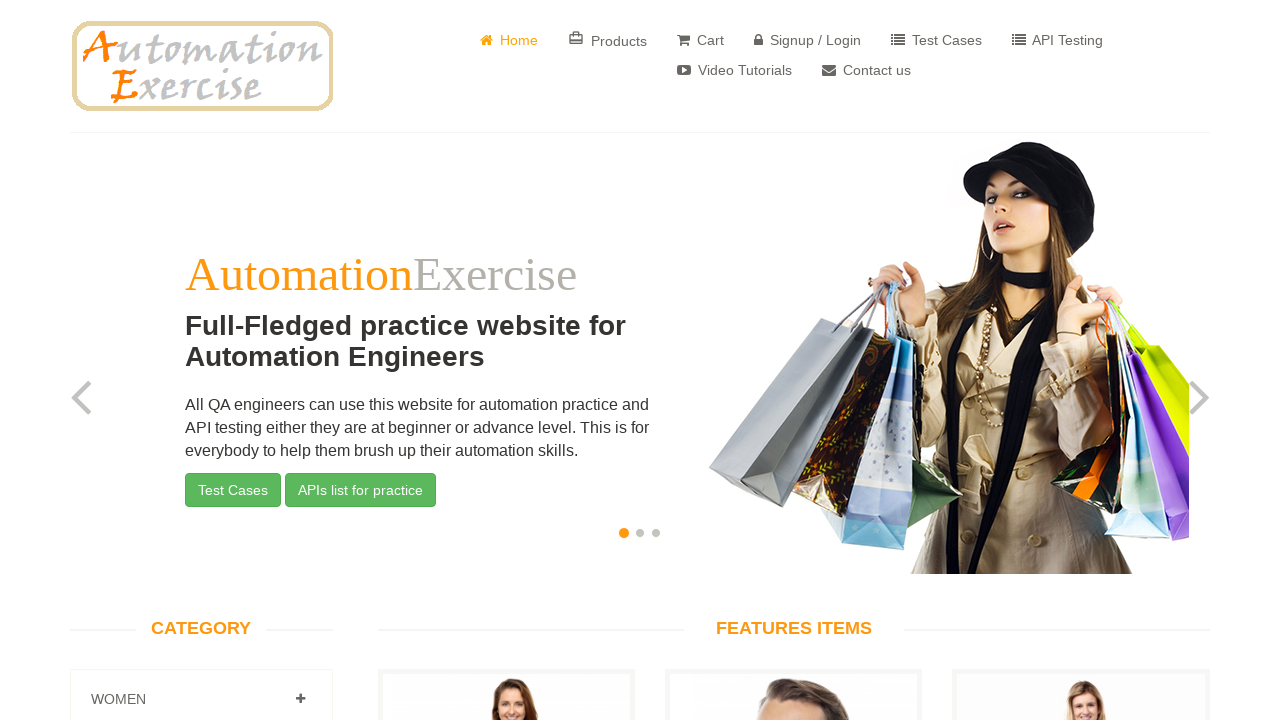

Clicked on the Products button in navigation at (608, 40) on a[href='/products']
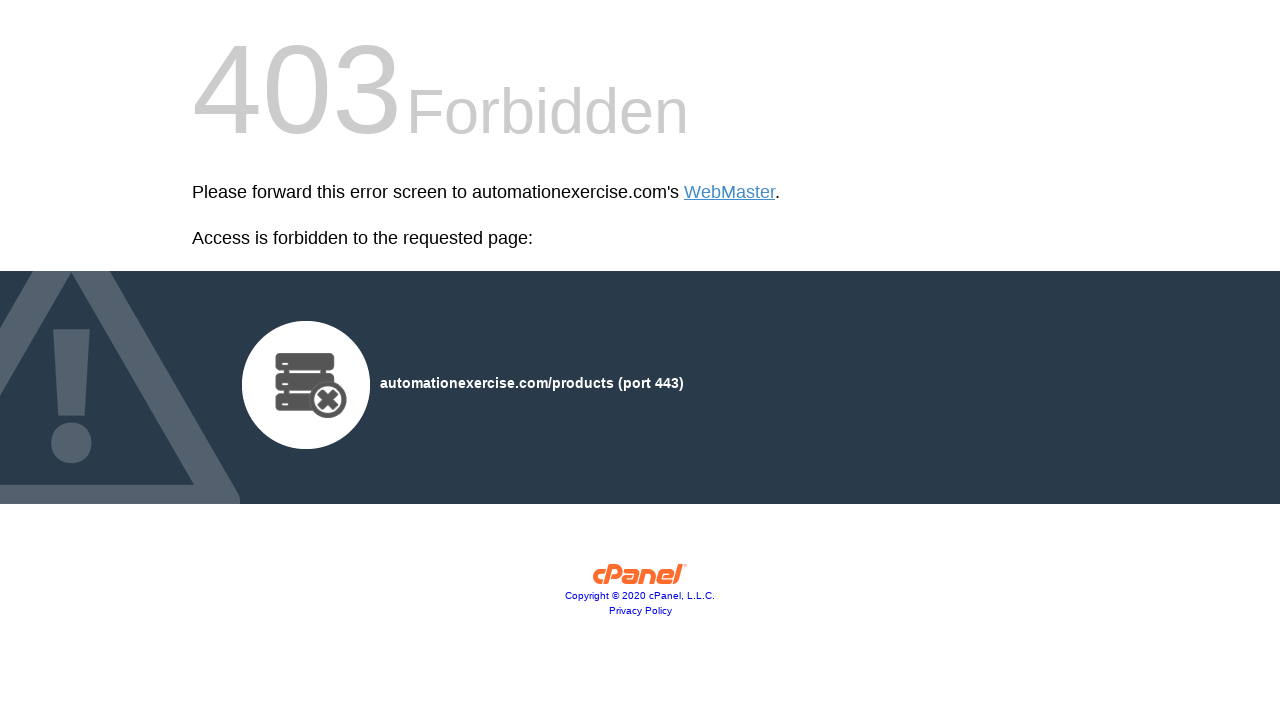

Verified navigation to All Products page - URL changed to /products
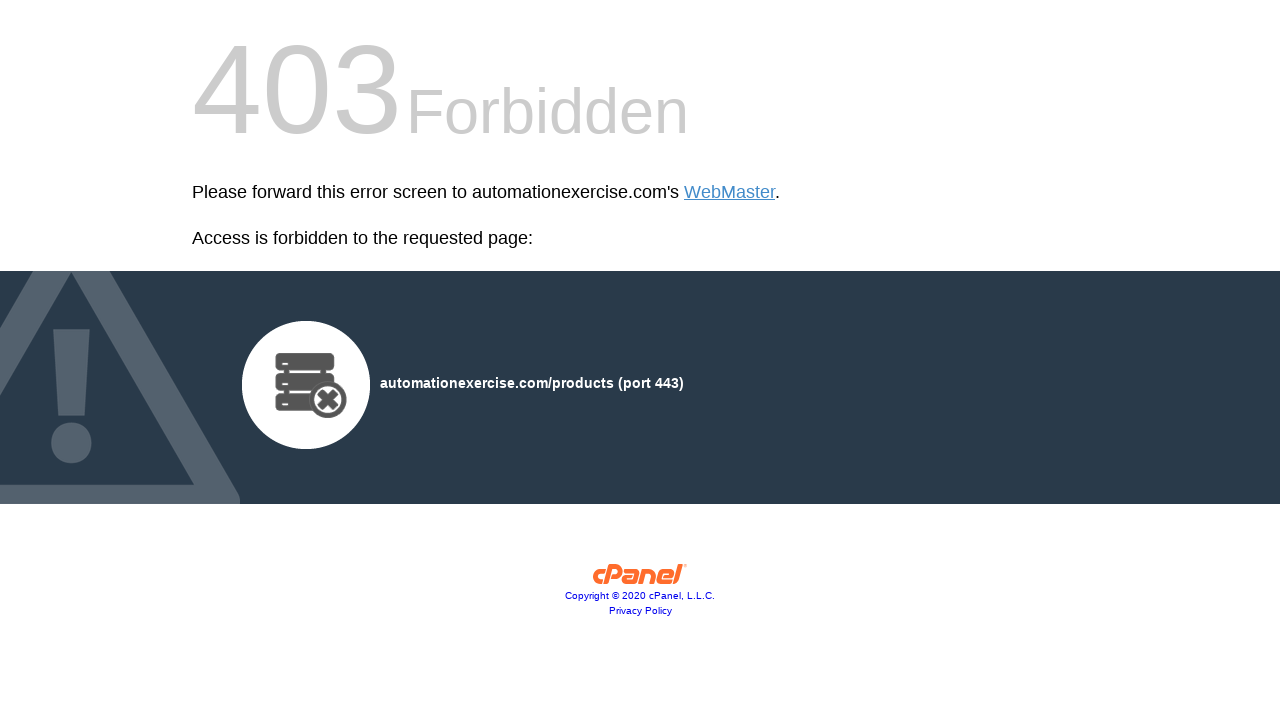

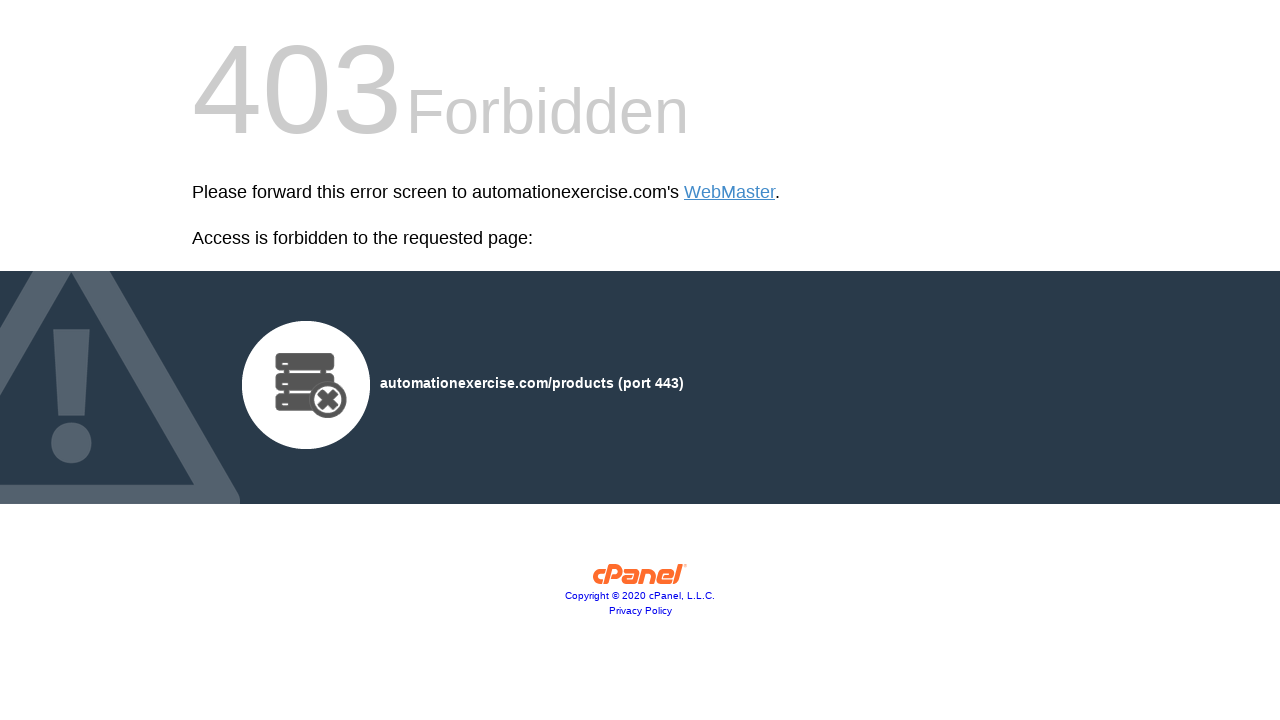